Tests a more robust approach to working with multiple windows by storing the first window handle before clicking, then finding the new window by comparing handles, and switching between windows to verify correct focus.

Starting URL: http://the-internet.herokuapp.com/windows

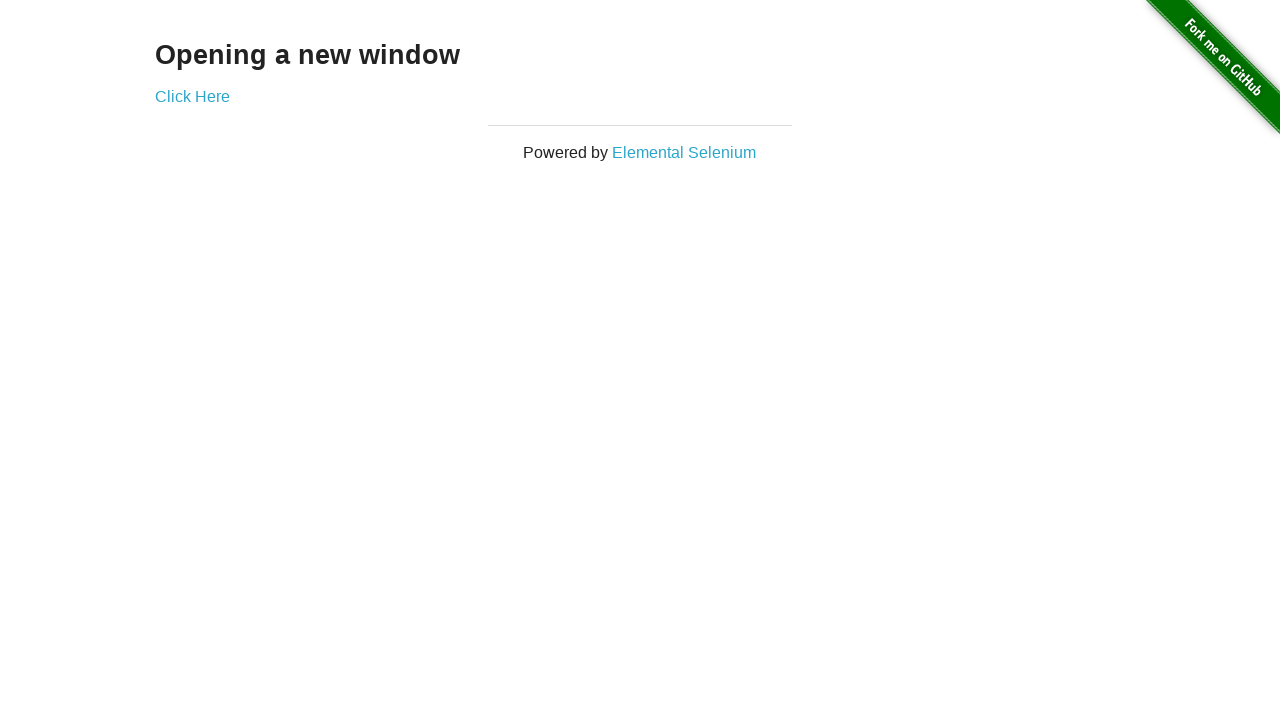

Stored reference to the first page
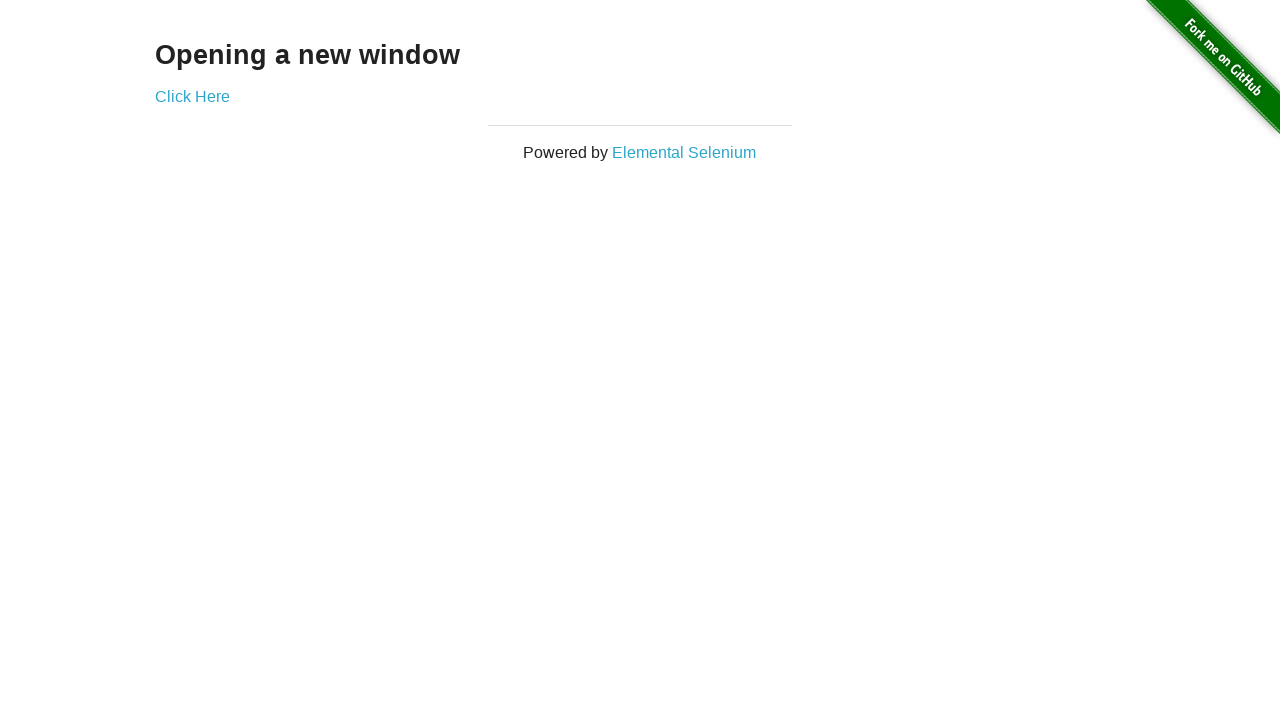

Clicked the link that opens a new window at (192, 96) on .example a
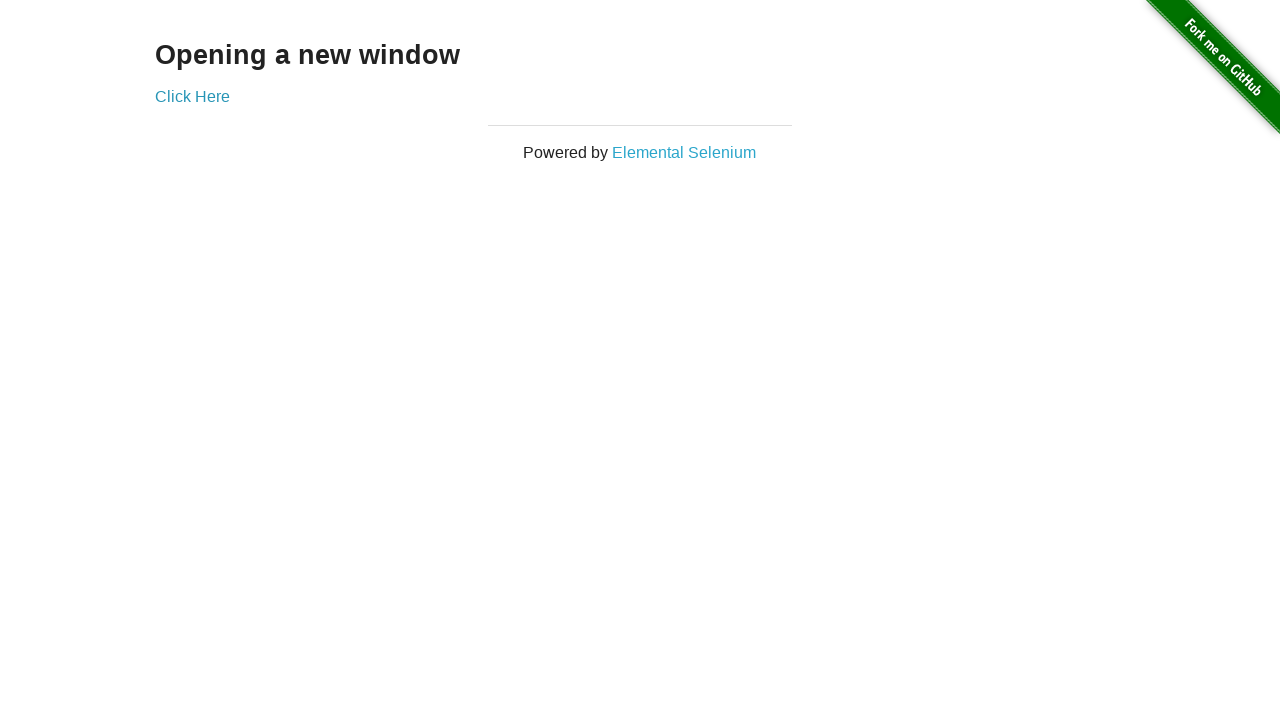

Captured the new page object from the newly opened window
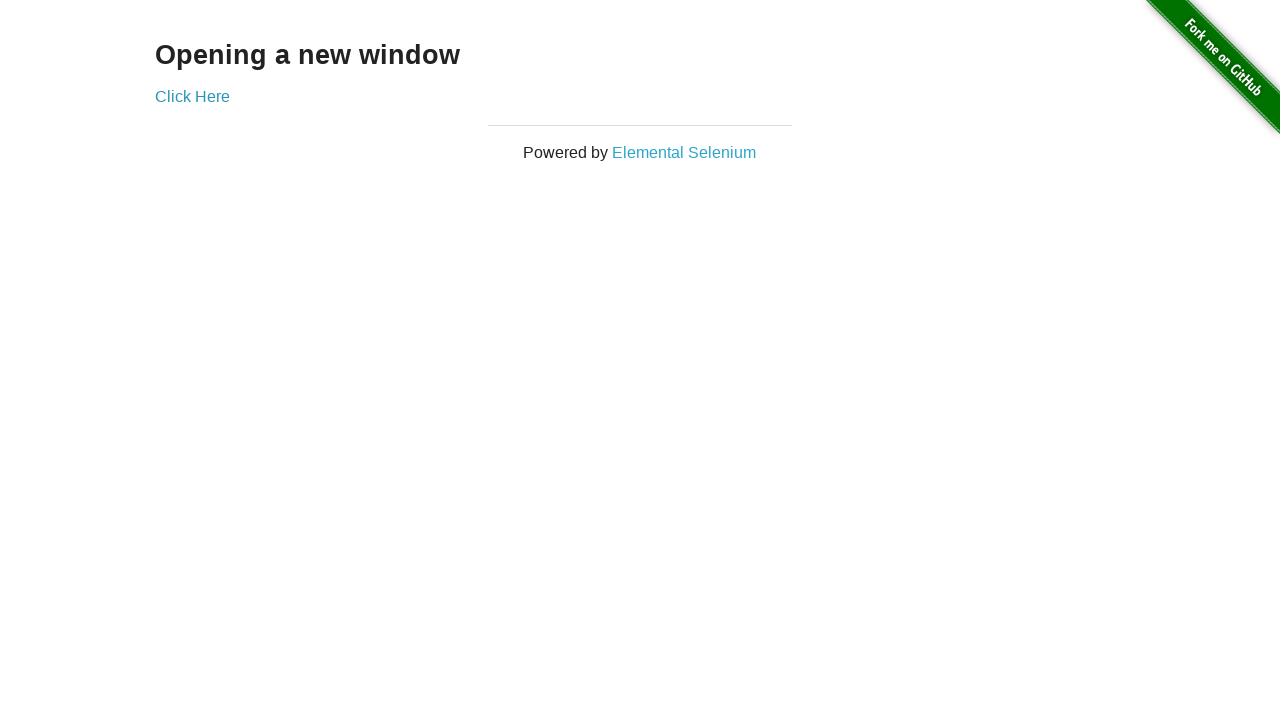

Verified first window title is not 'New Window'
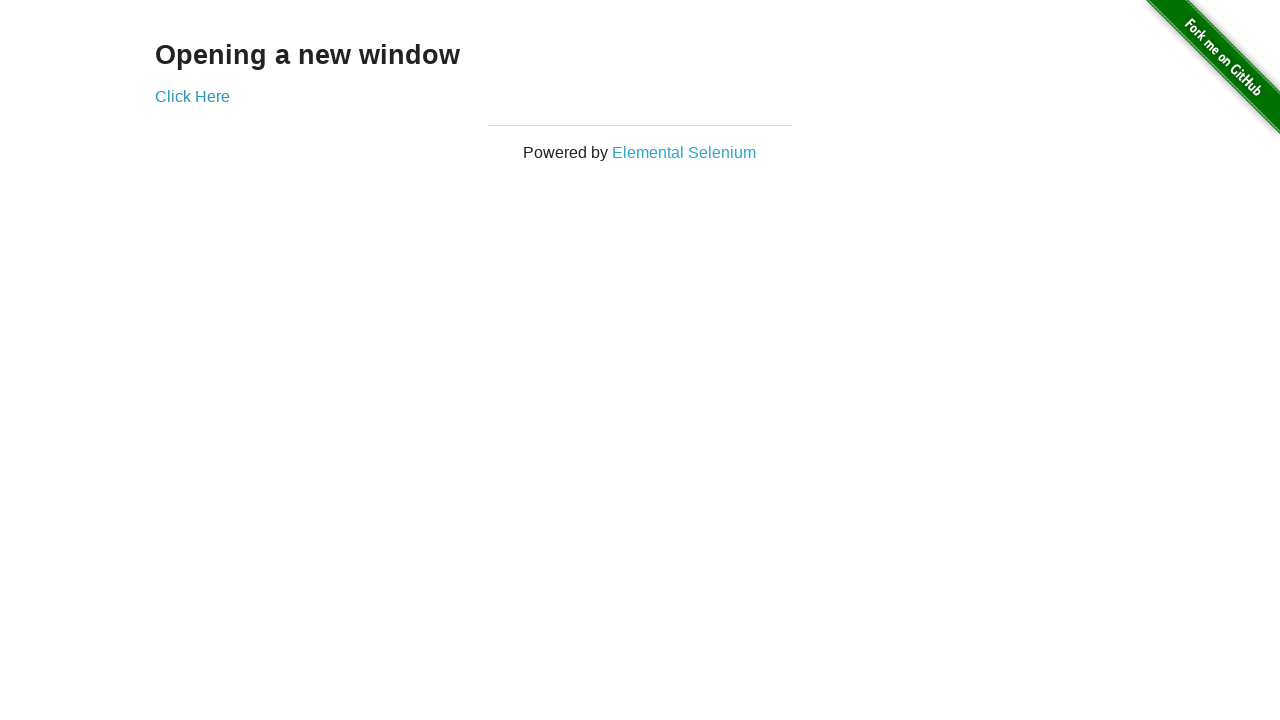

Waited for new window to load
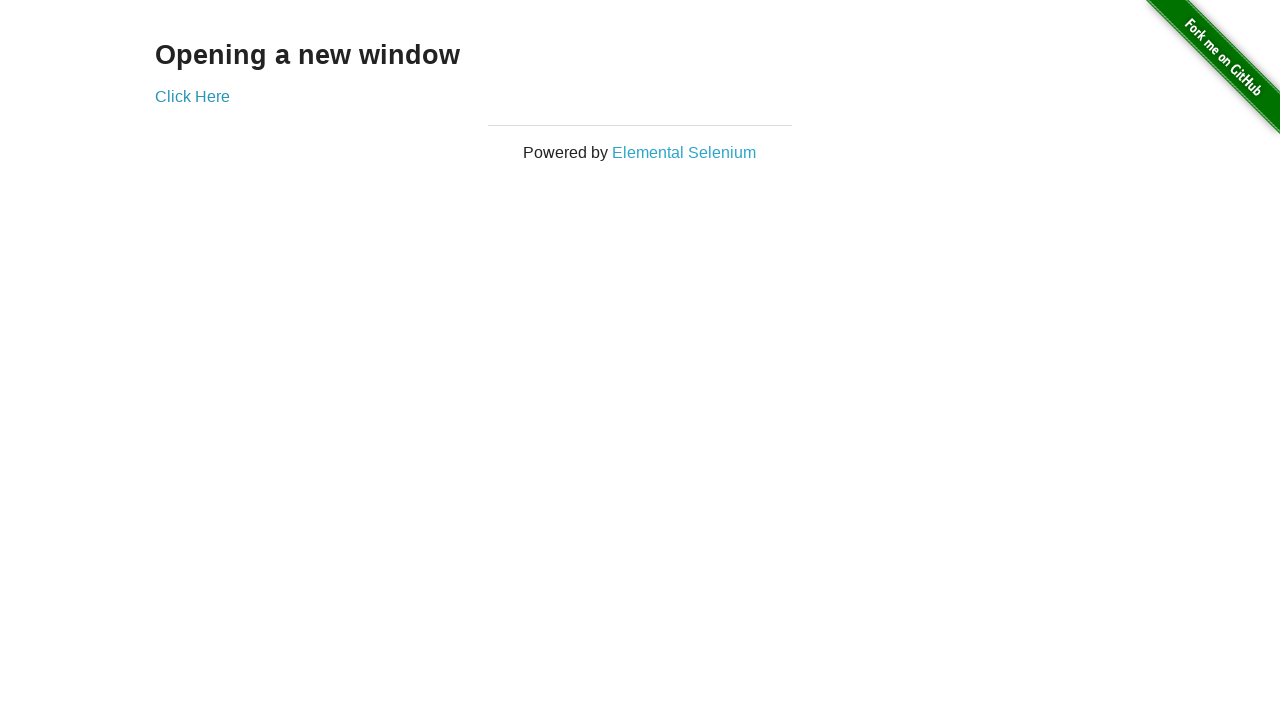

Verified new window title is 'New Window'
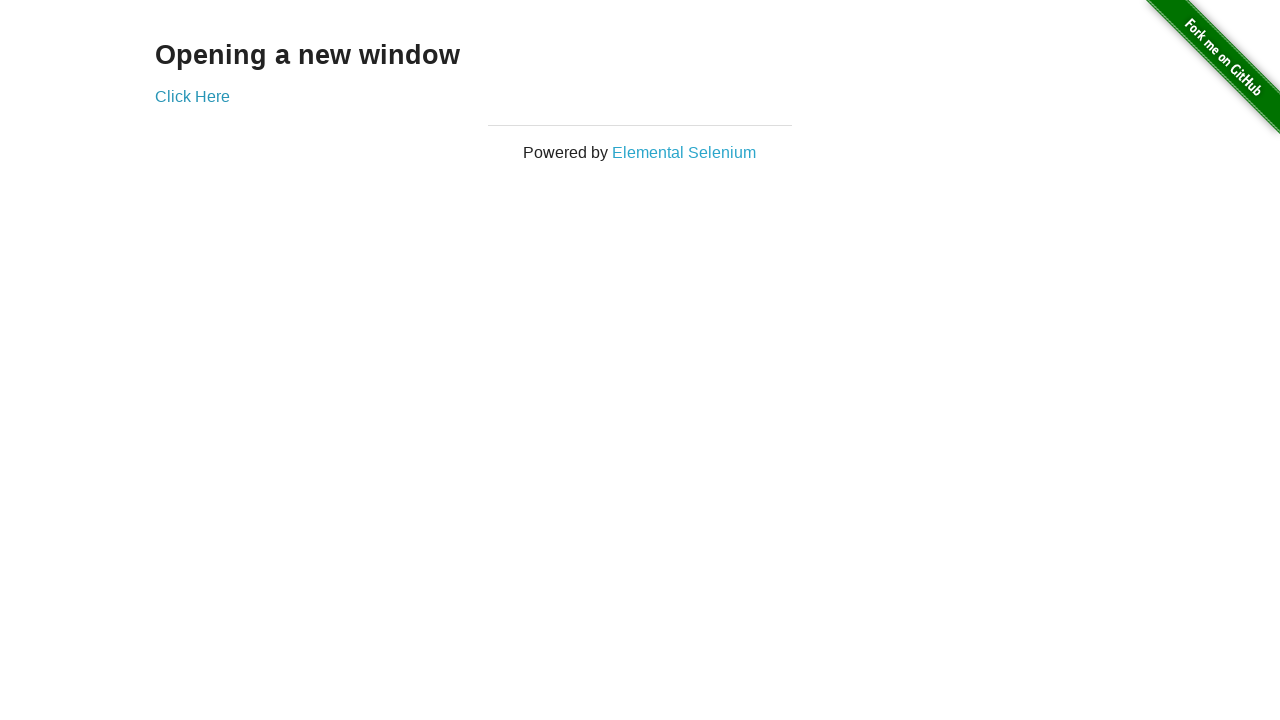

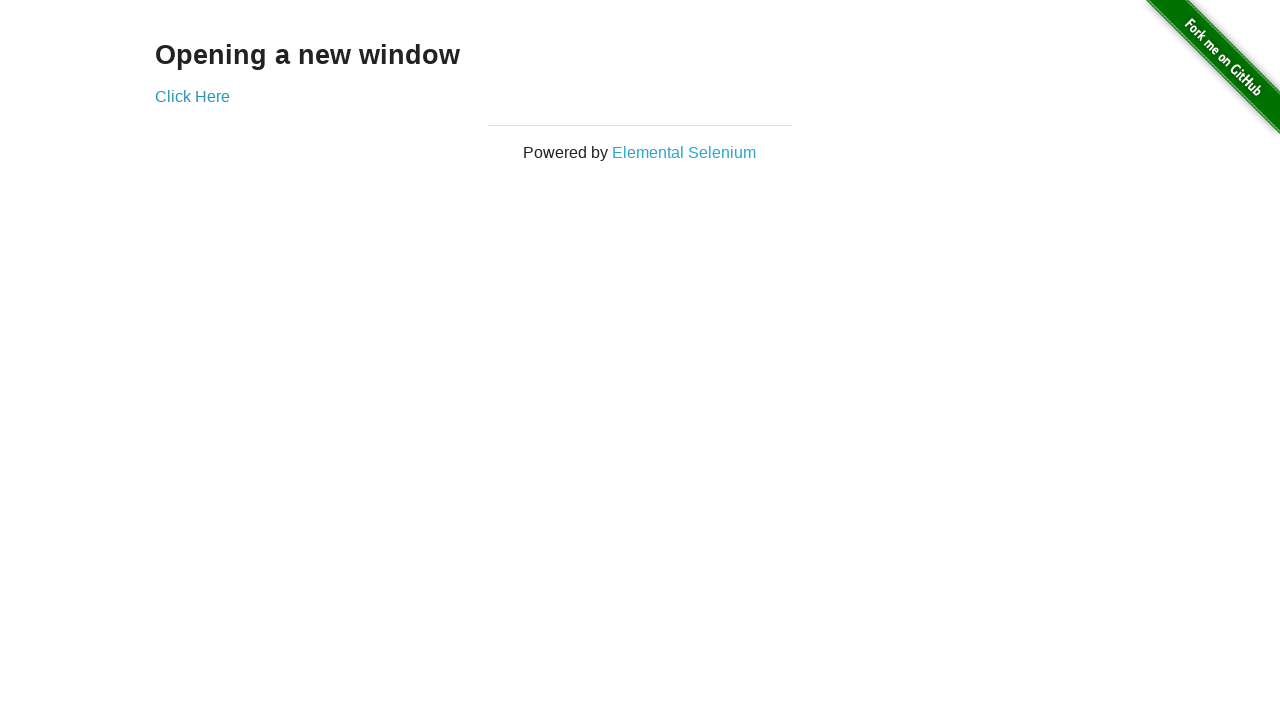